Navigates to HYR Tutorials homepage and verifies the page loaded by checking the title and current URL

Starting URL: https://www.hyrtutorials.com/

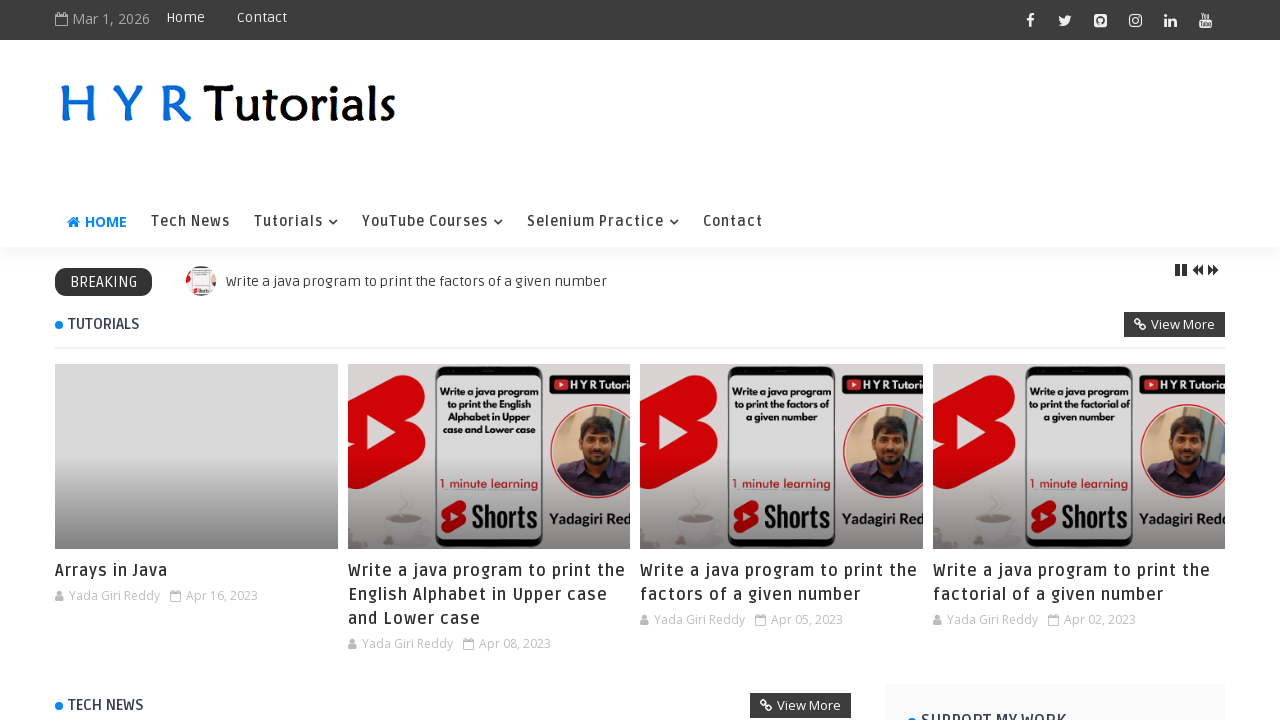

Waited for page to fully load (domcontentloaded)
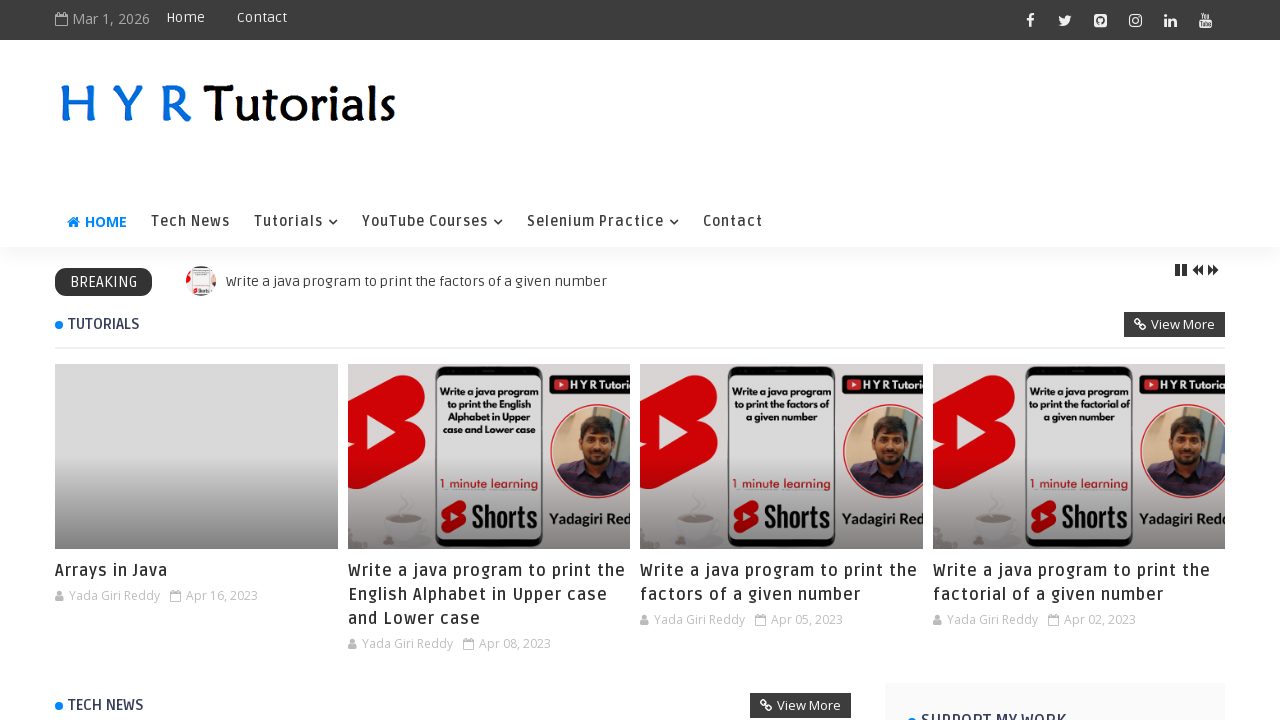

Retrieved page title: H Y R Tutorials - H Y R Tutorials
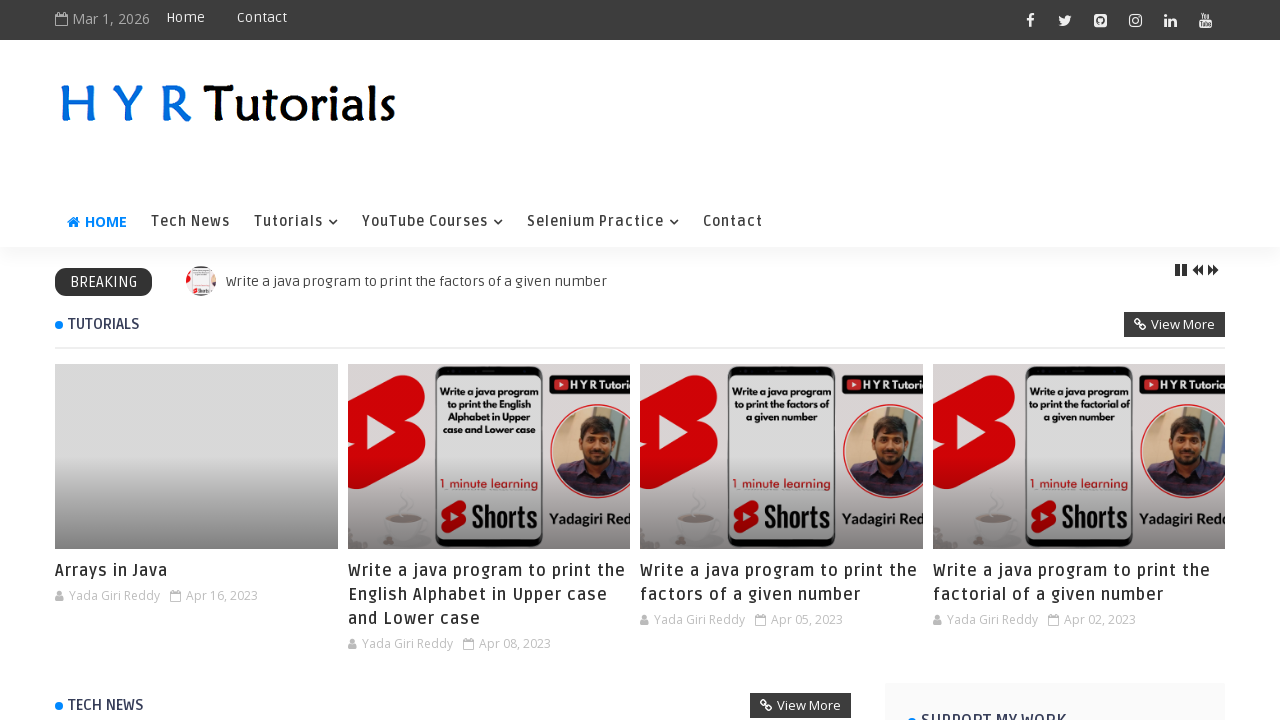

Retrieved current URL: https://www.hyrtutorials.com/
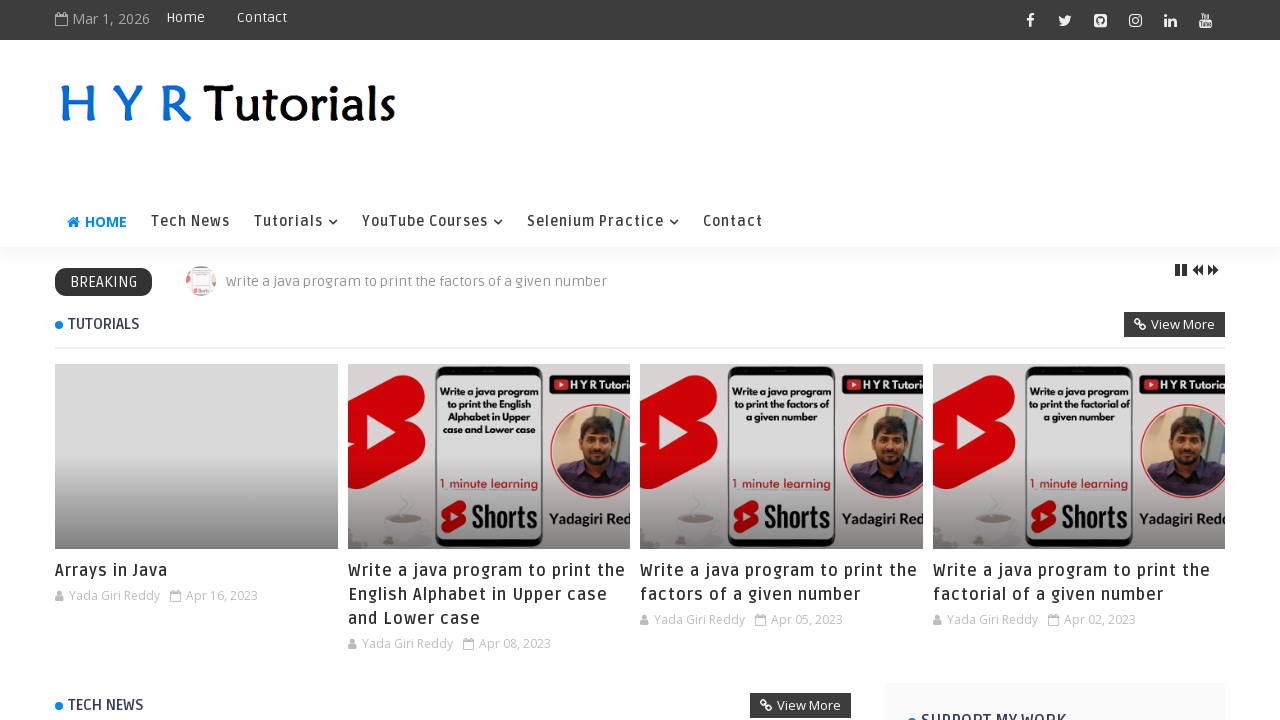

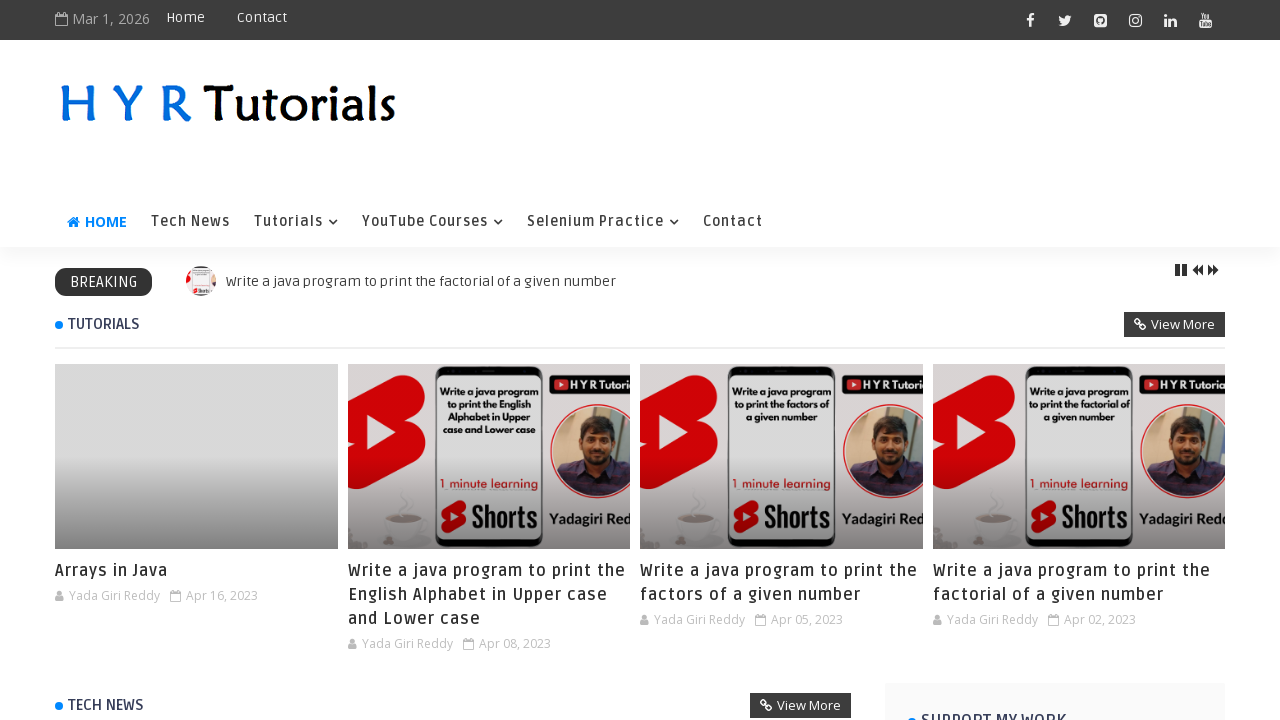